Tests adding a product to cart by finding a product containing "Cucumber" in its name and clicking the ADD TO CART button

Starting URL: https://rahulshettyacademy.com/seleniumPractise/

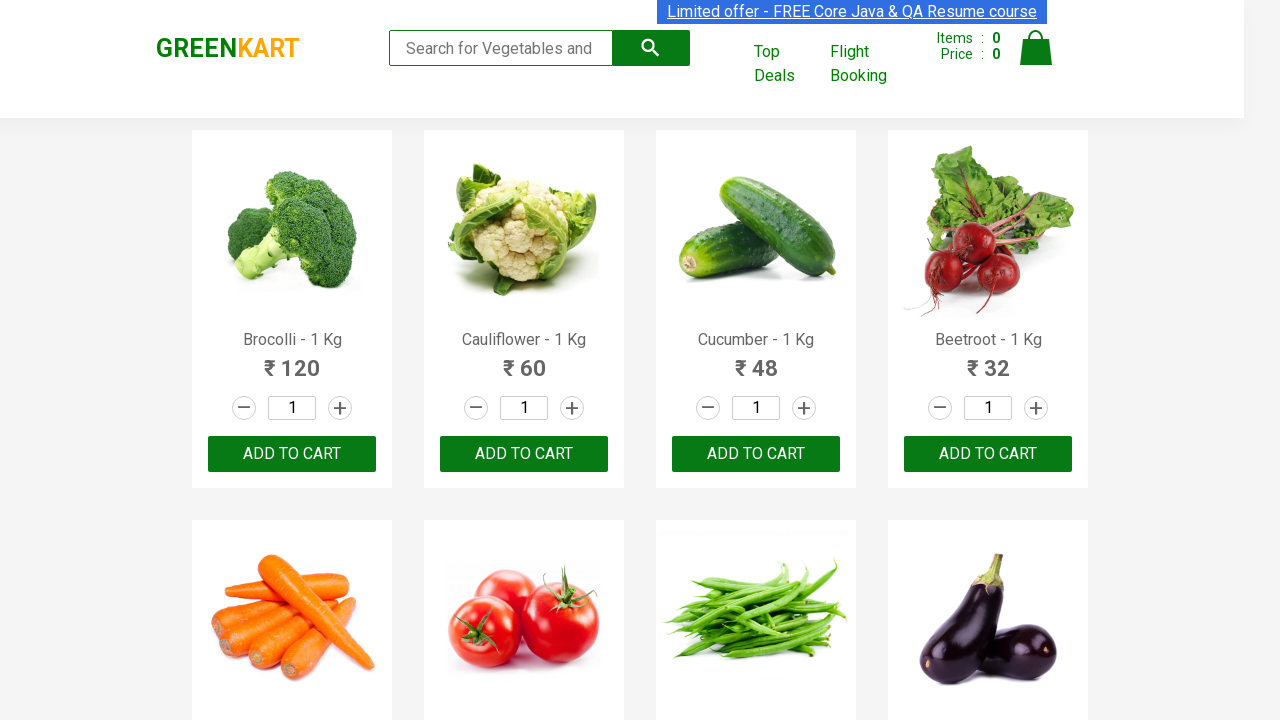

Waited for product names to load on the page
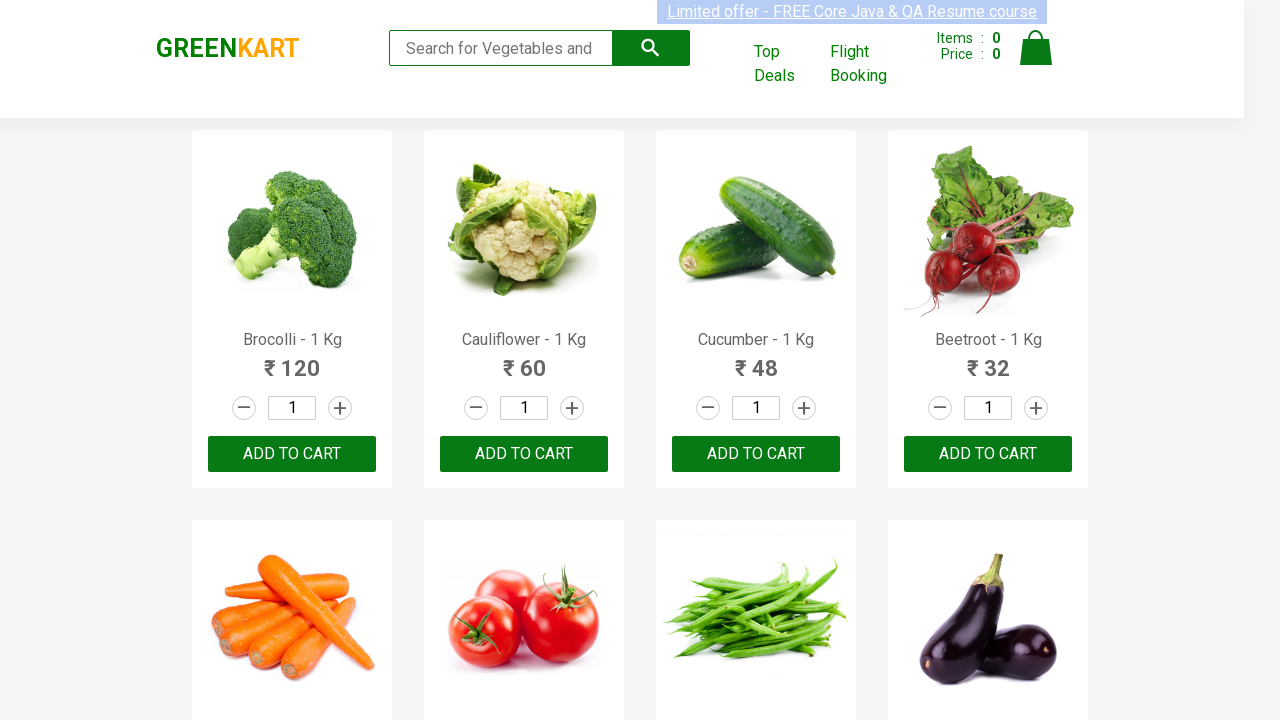

Retrieved all product elements from the page
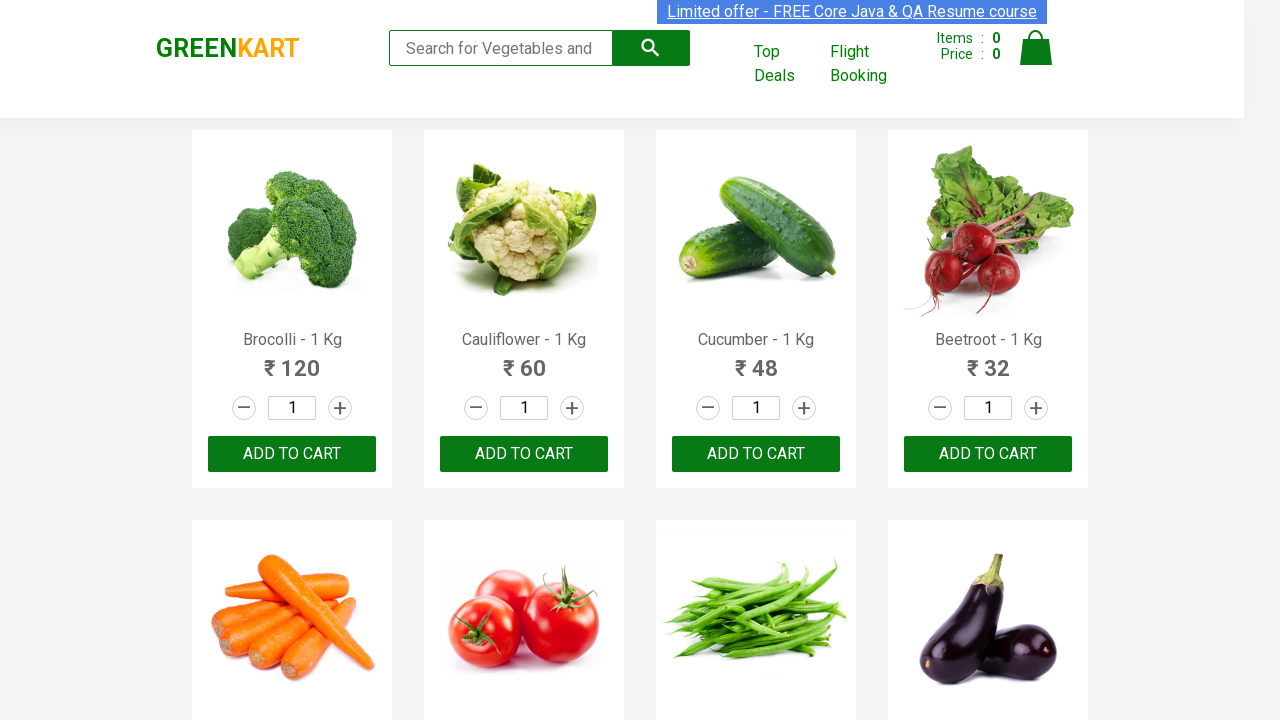

Checked product 1: 'Brocolli - 1 Kg'
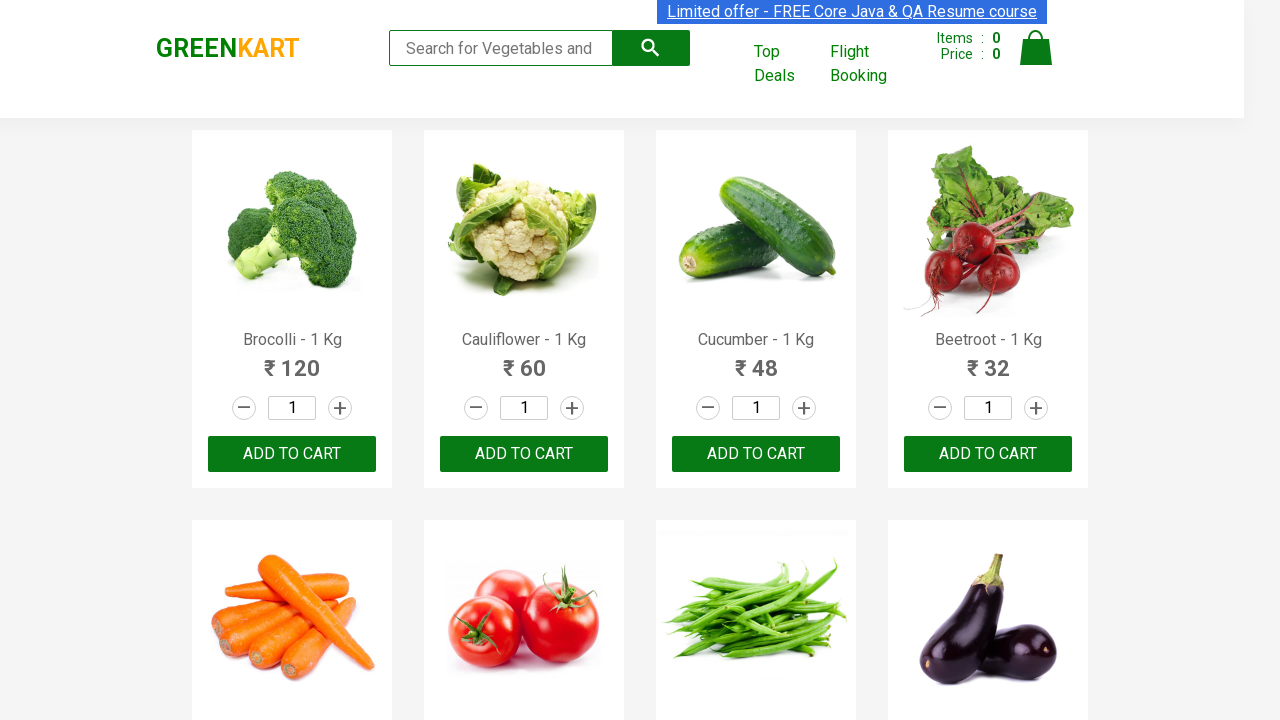

Checked product 2: 'Cauliflower - 1 Kg'
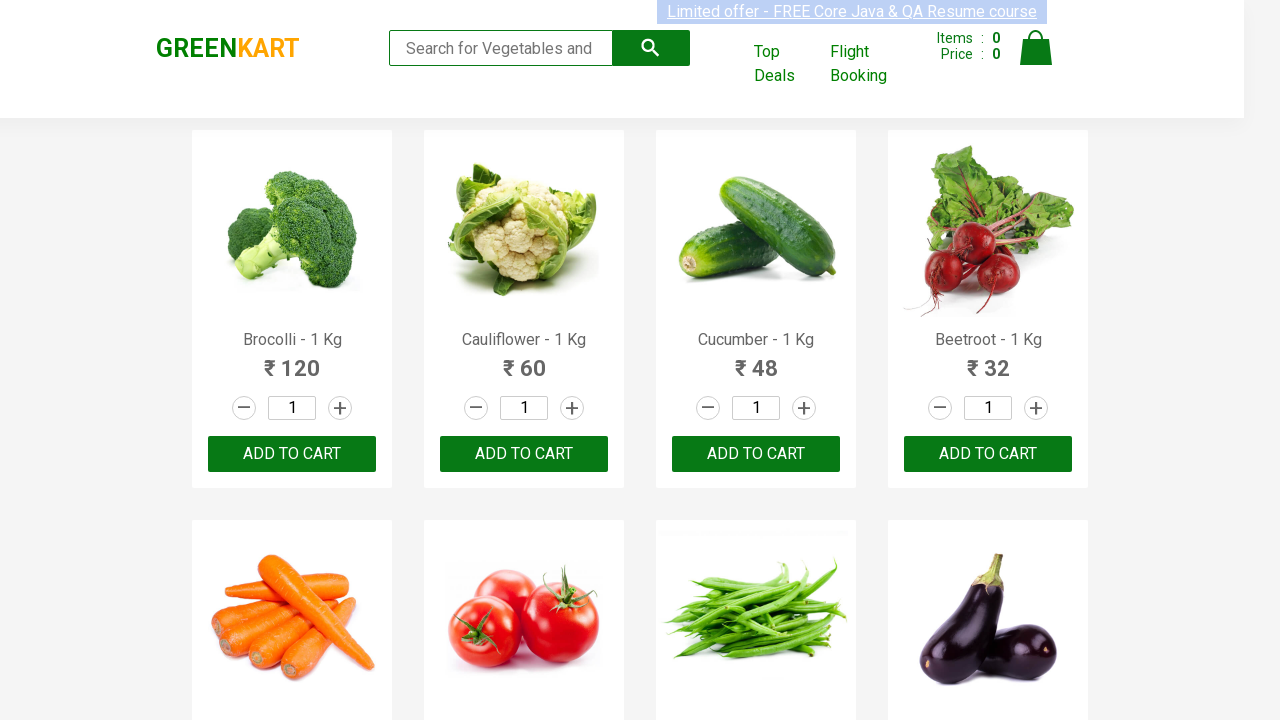

Checked product 3: 'Cucumber - 1 Kg'
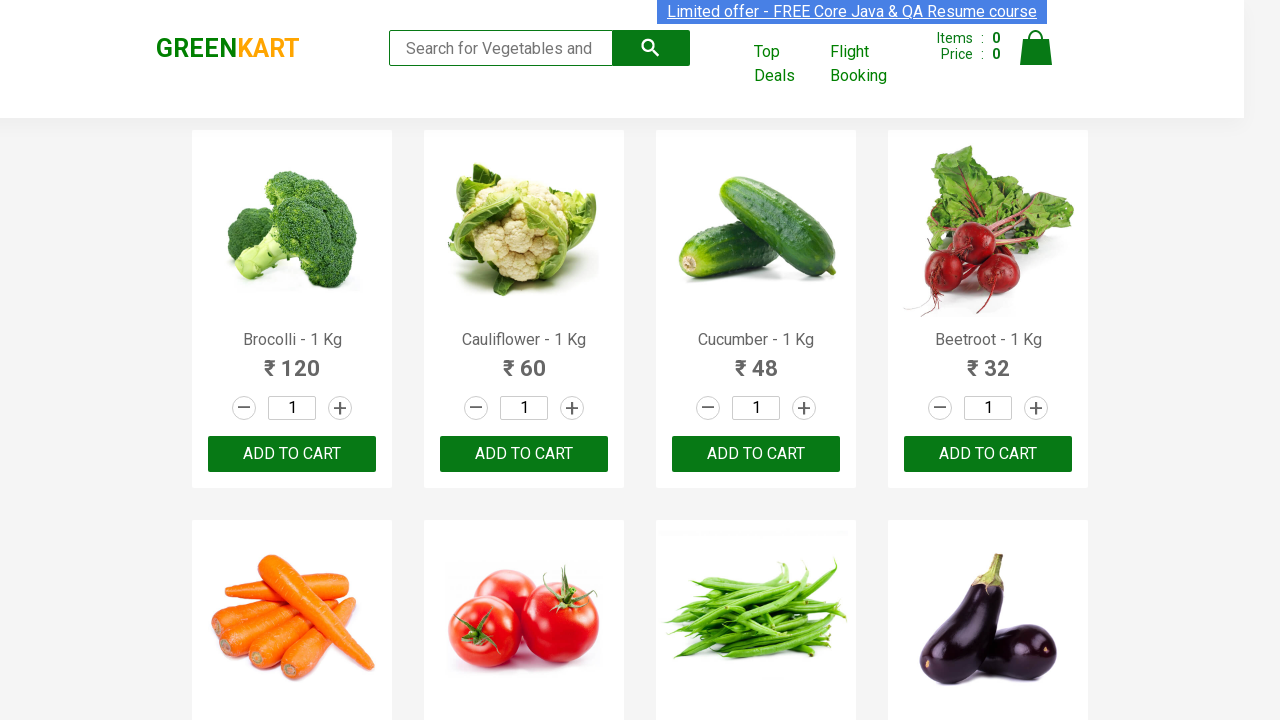

Found Cucumber product and clicked ADD TO CART button for 'Cucumber - 1 Kg' at (756, 454) on button:text('ADD TO CART') >> nth=2
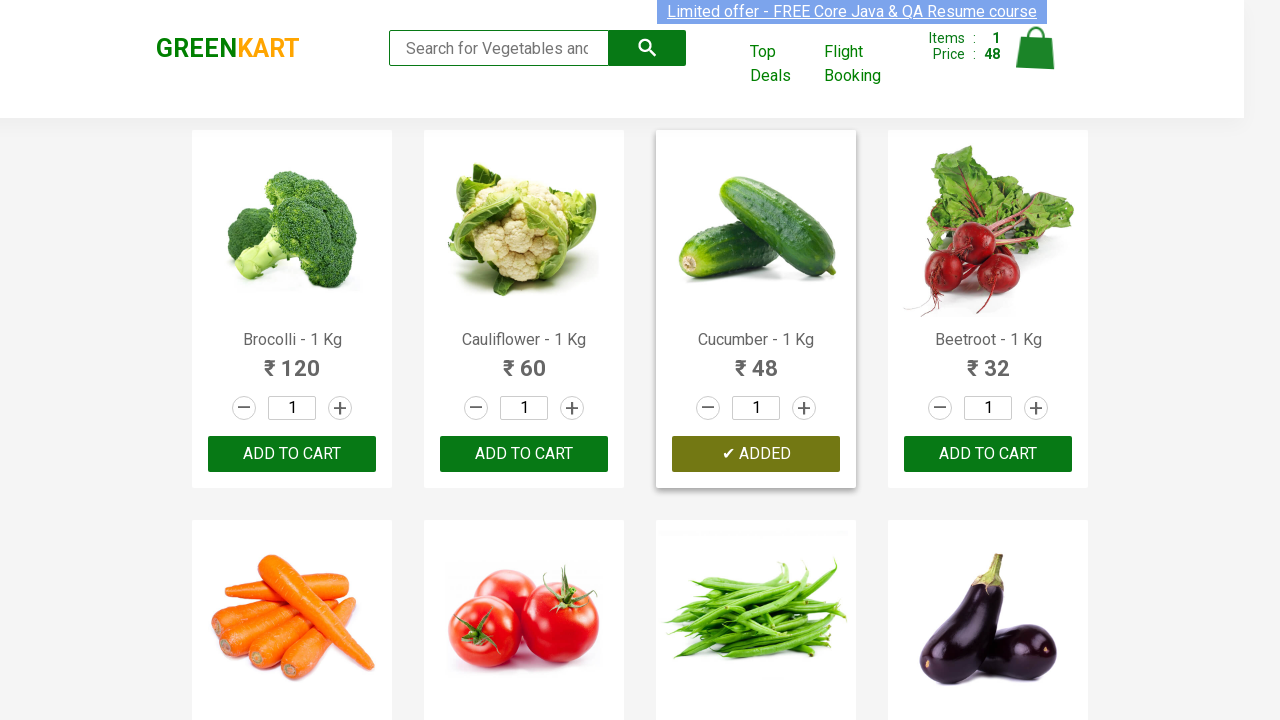

Waited 1 second for cart to update
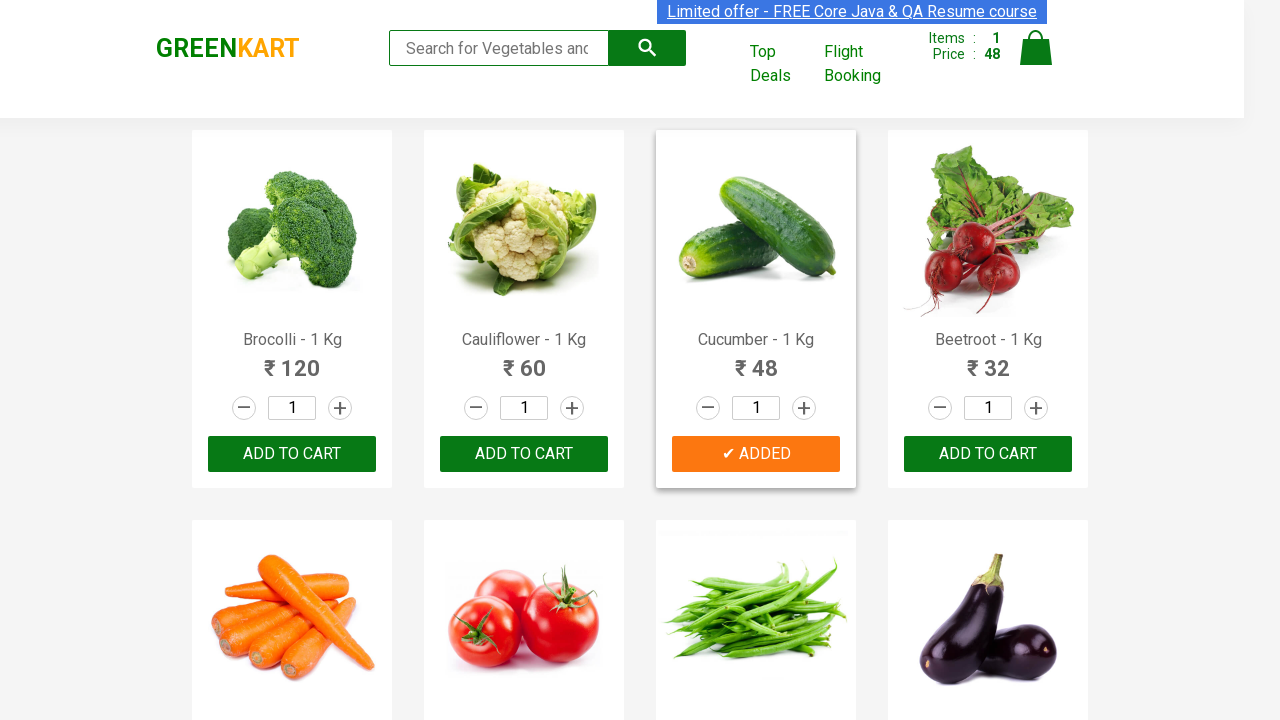

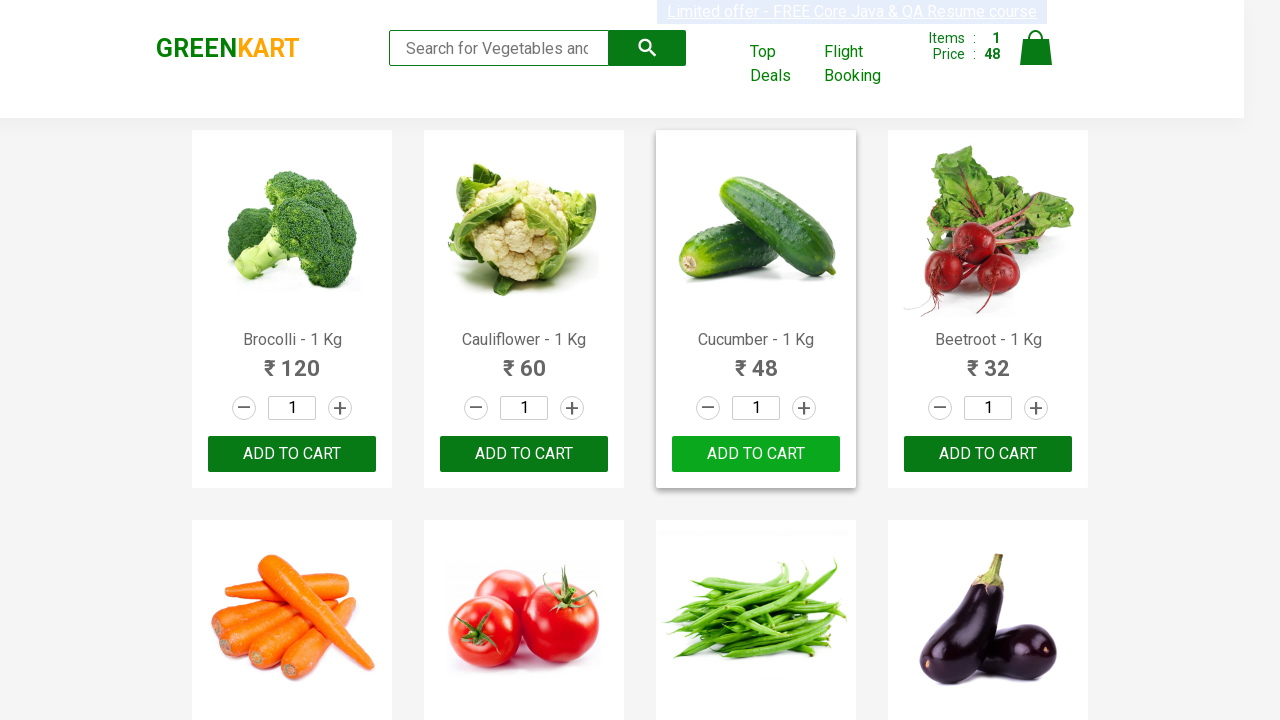